Scrolls the page down by 2000 pixels using JavaScript scrollBy

Starting URL: https://www.att.com/

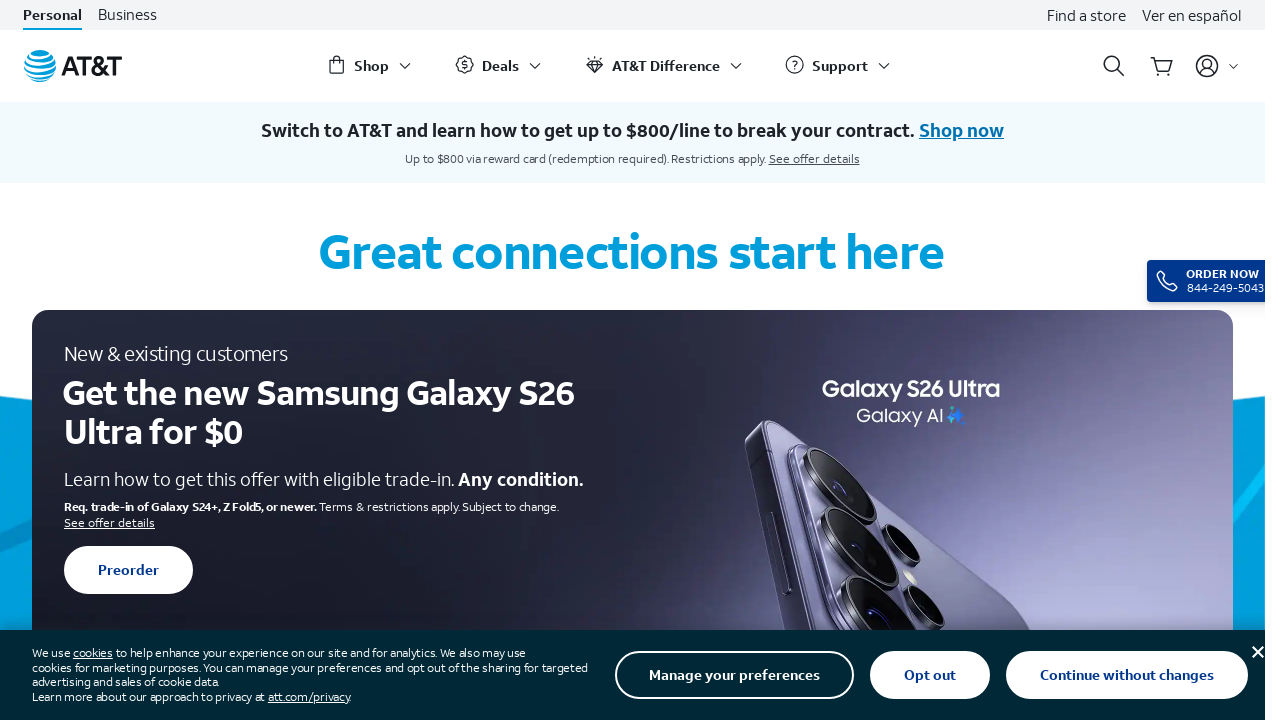

Navigated to https://www.att.com/
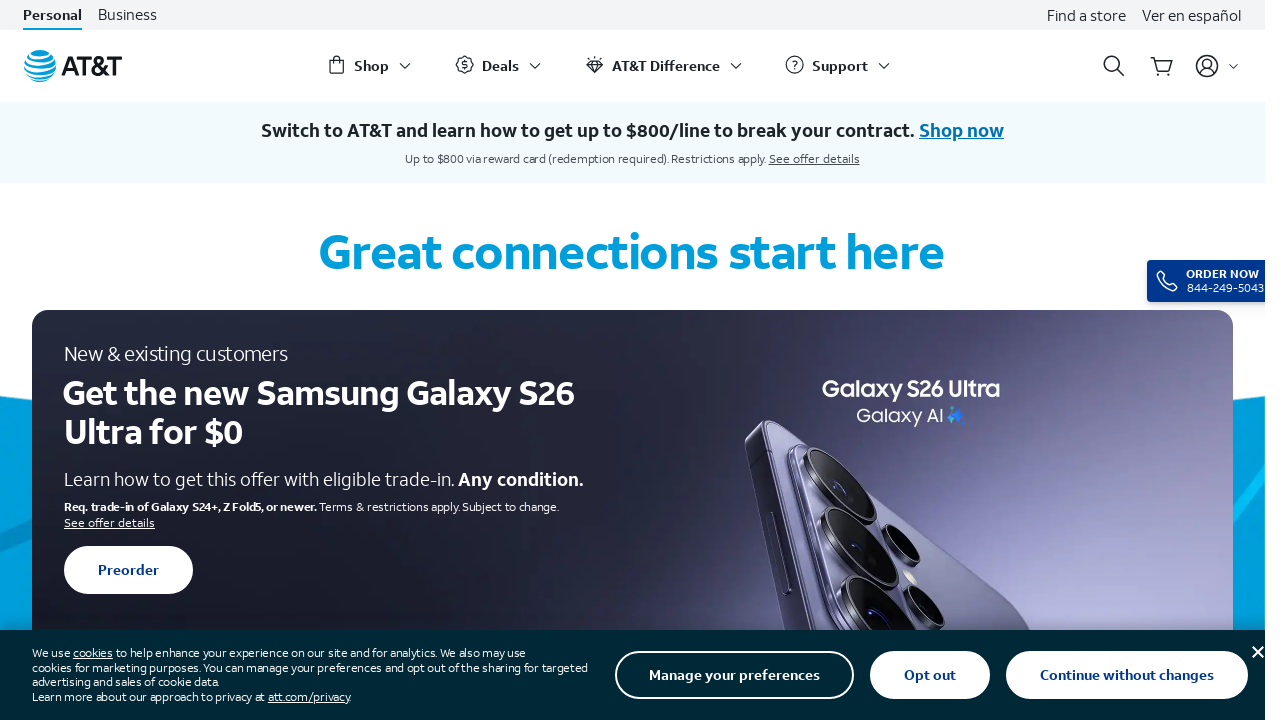

Scrolled the page down by 2000 pixels using JavaScript scrollBy
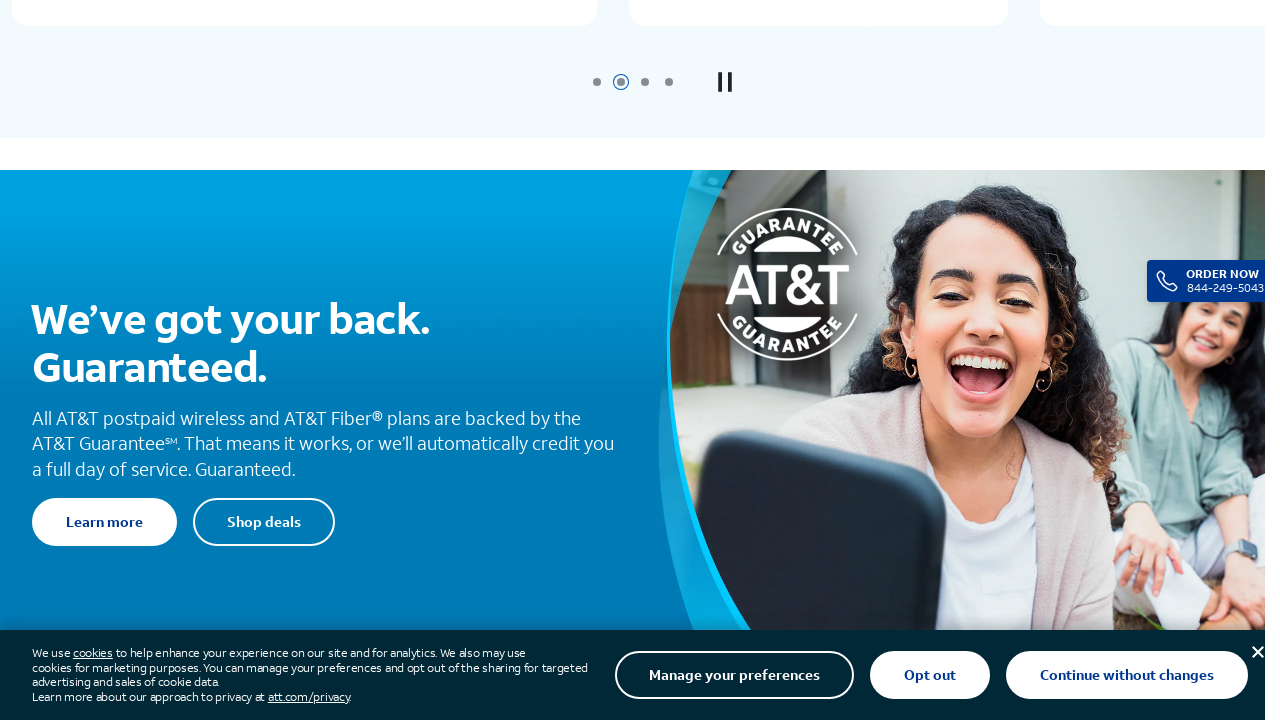

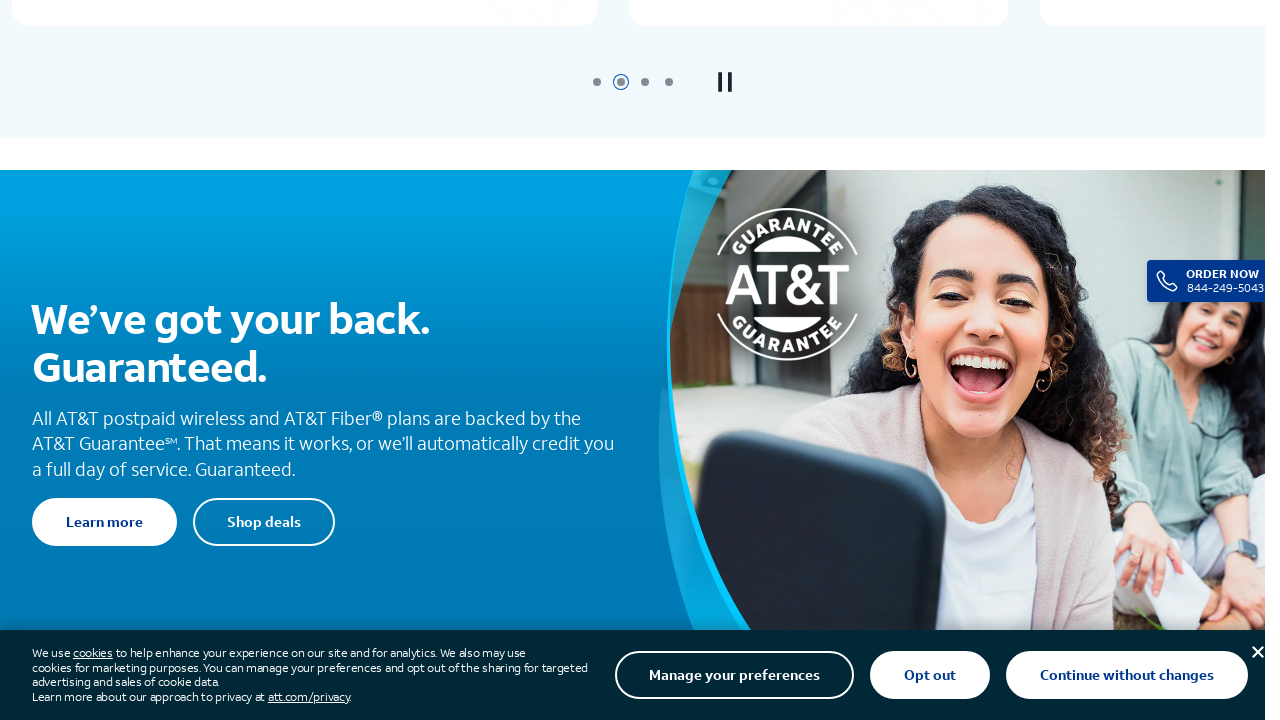